Tests handling a JavaScript confirm alert by clicking a button to trigger it, accepting it once and dismissing it once, verifying different result messages for each action

Starting URL: https://loopcamp.vercel.app/javascript-alerts.html

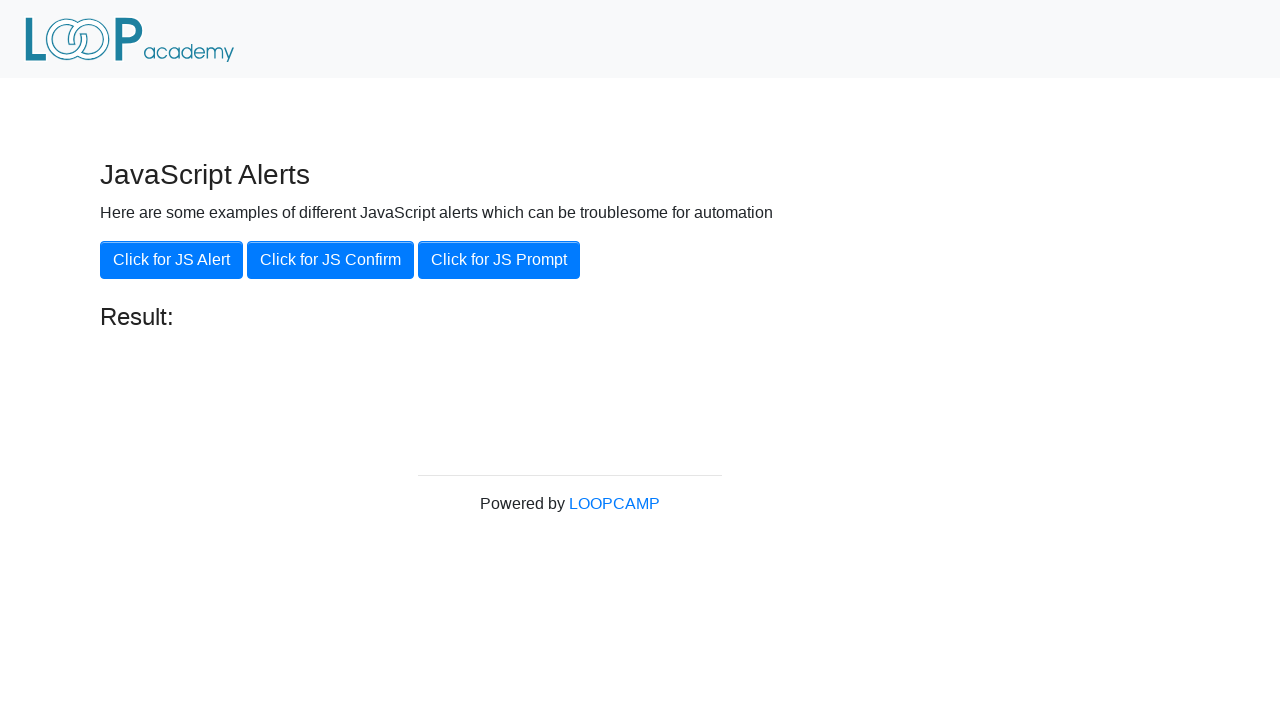

Set up dialog handler to accept the confirm alert
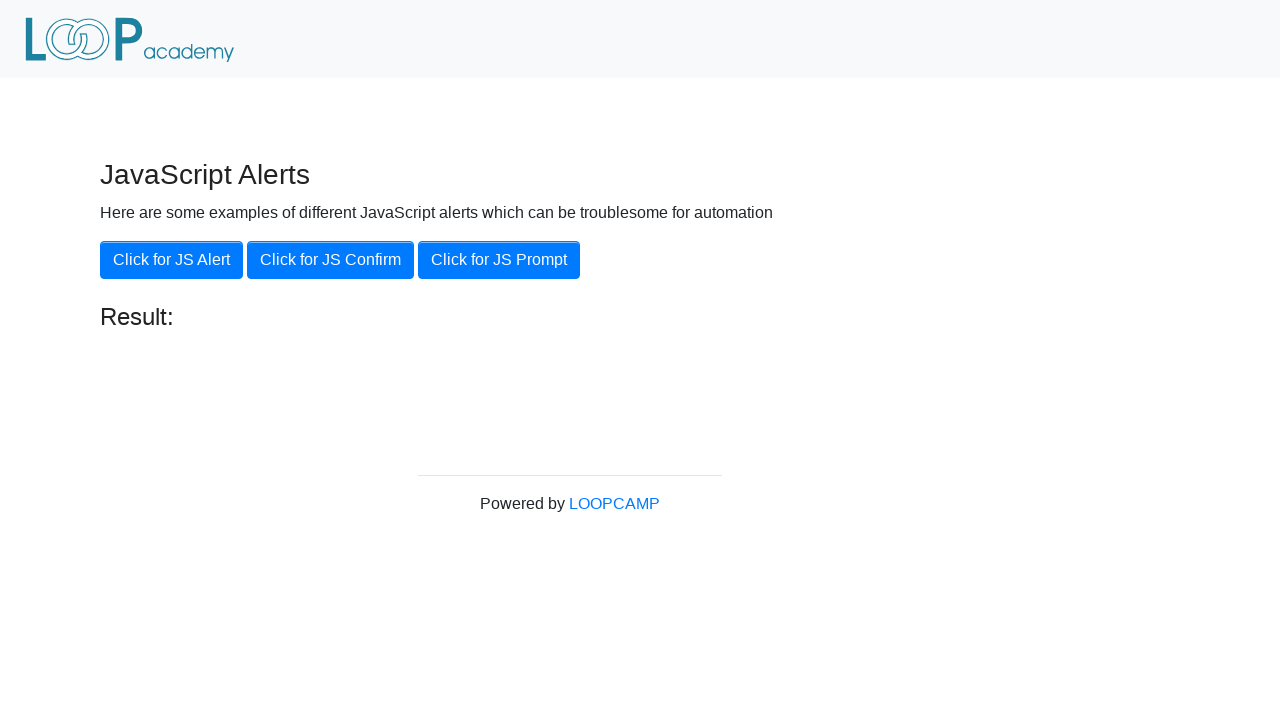

Clicked the confirm button to trigger JavaScript alert at (330, 260) on xpath=//button[@onclick='jsConfirm()']
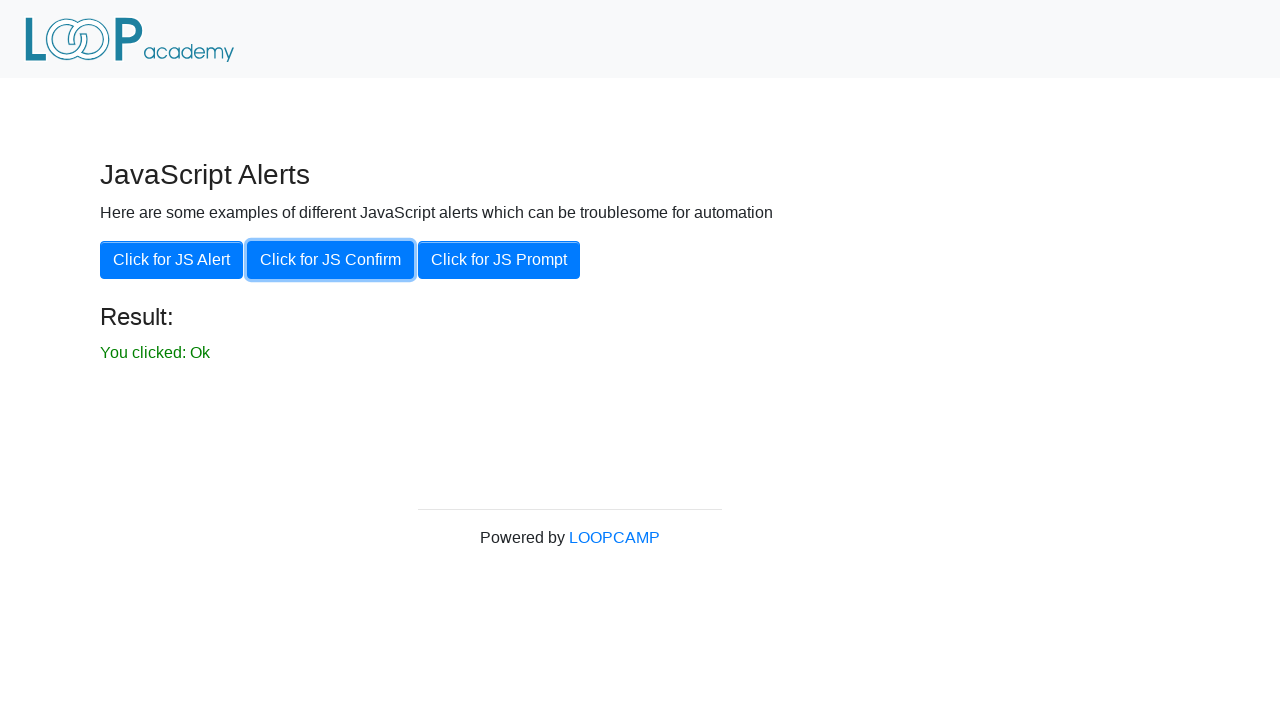

Waited for result message to appear after accepting alert
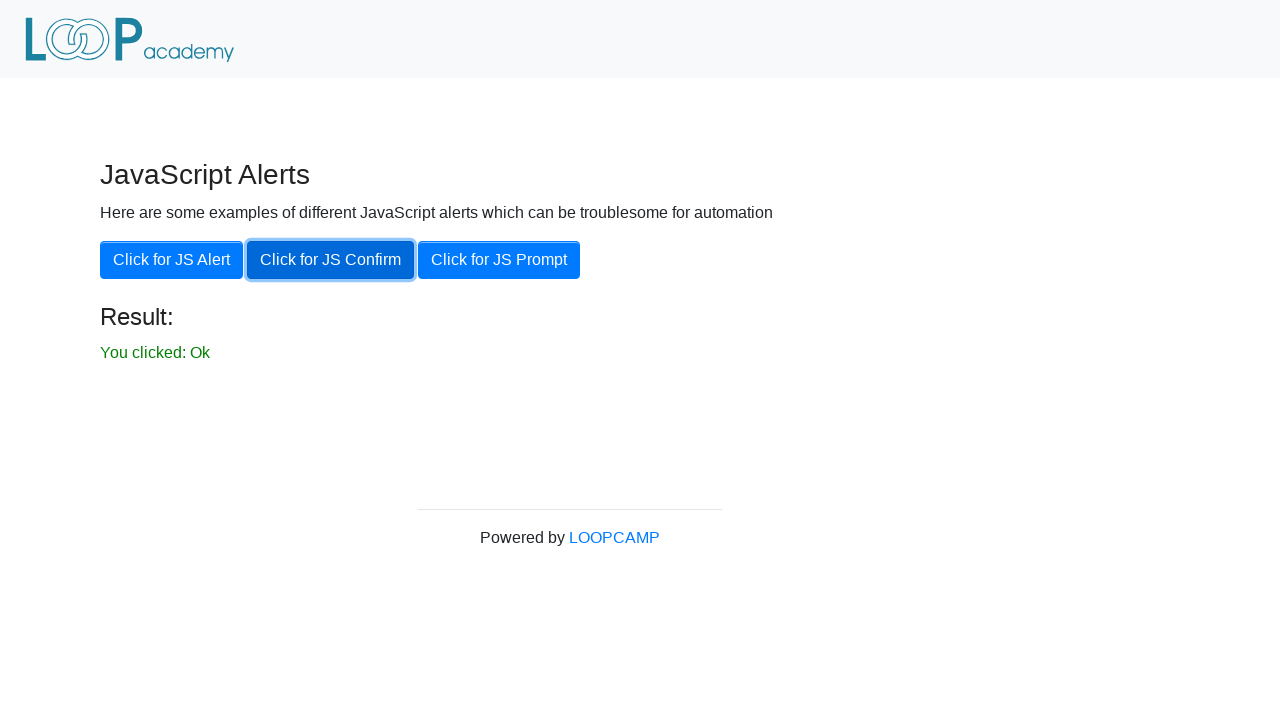

Retrieved result text: 'You clicked: Ok'
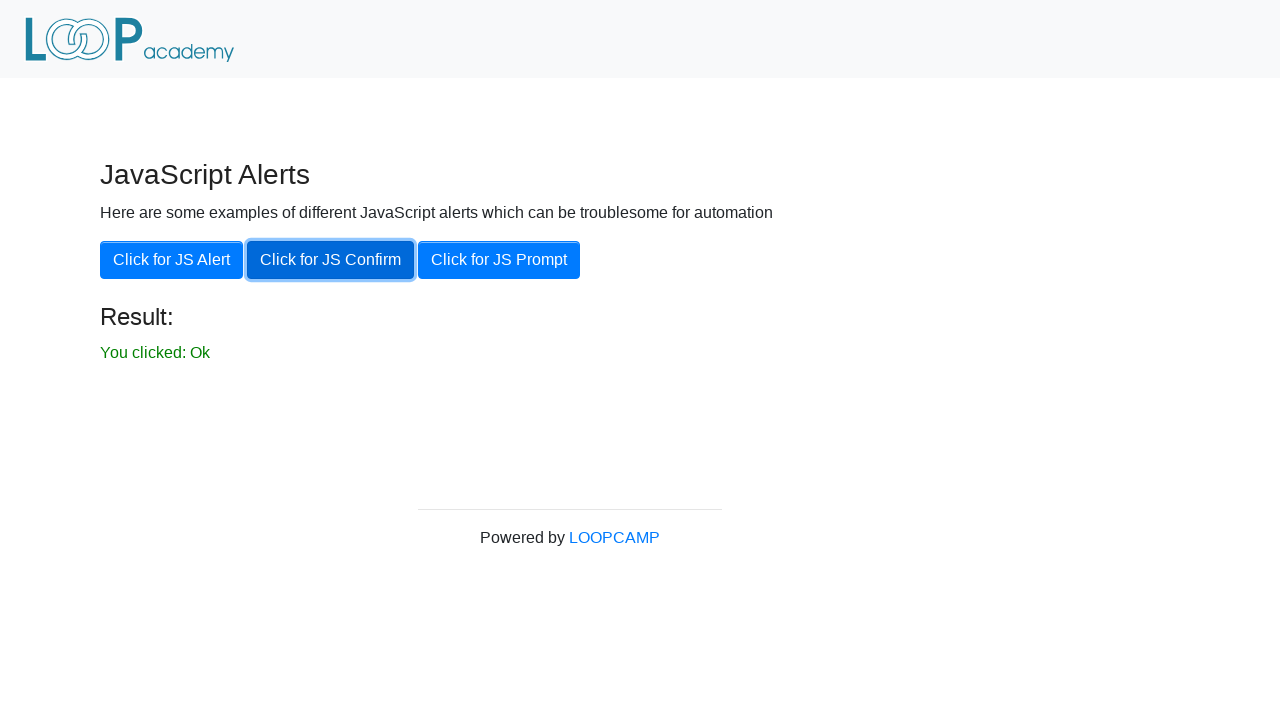

Verified that accepting the alert shows 'You clicked: Ok' message
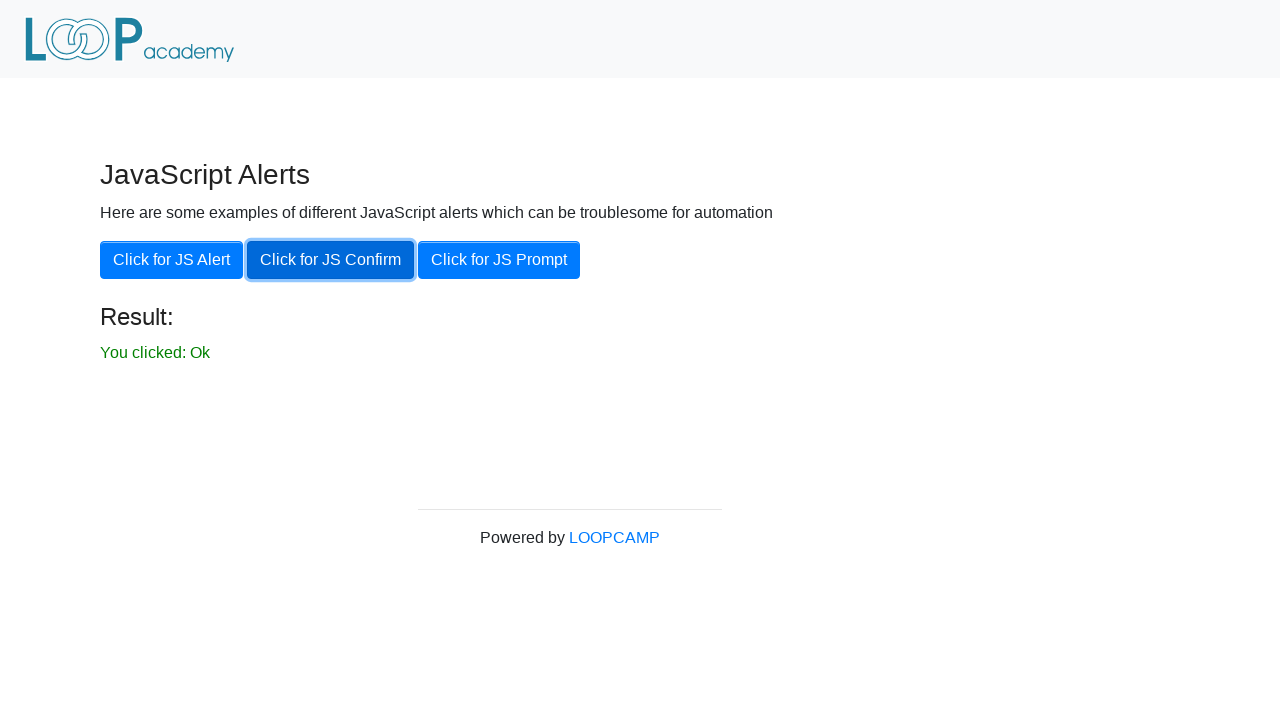

Set up dialog handler to dismiss the confirm alert
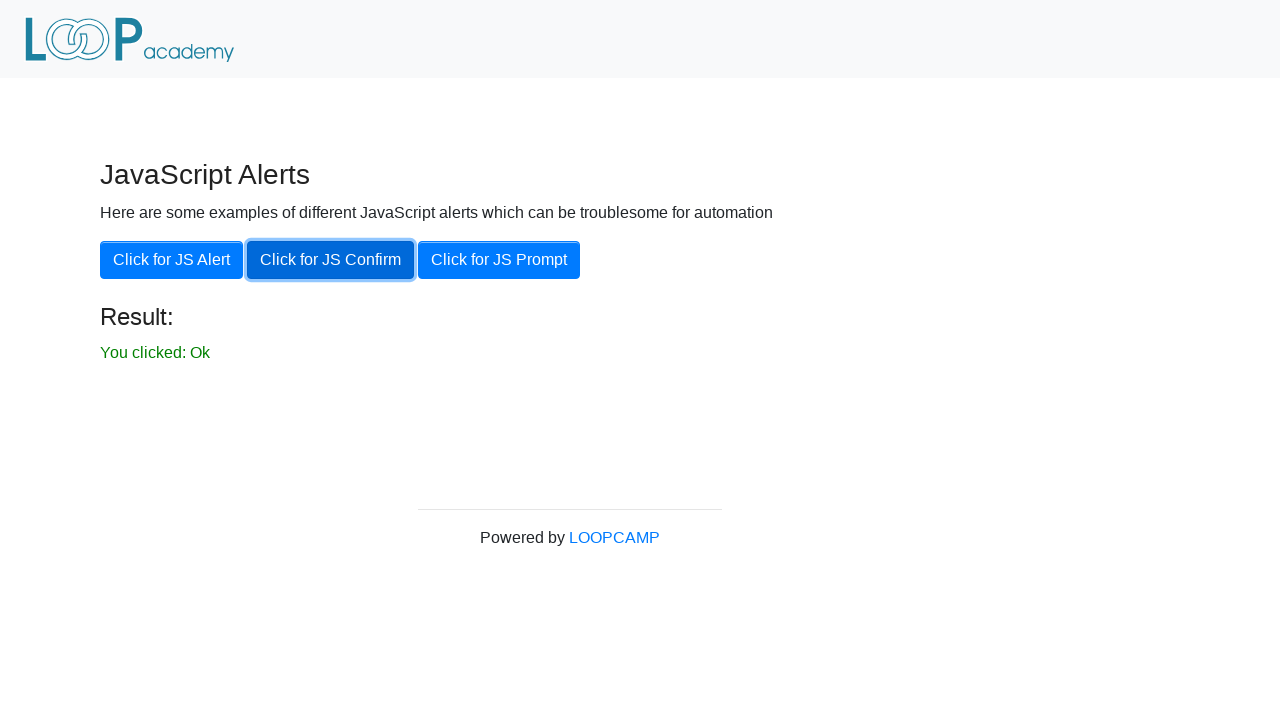

Clicked the confirm button again to trigger JavaScript alert at (330, 260) on xpath=//button[@onclick='jsConfirm()']
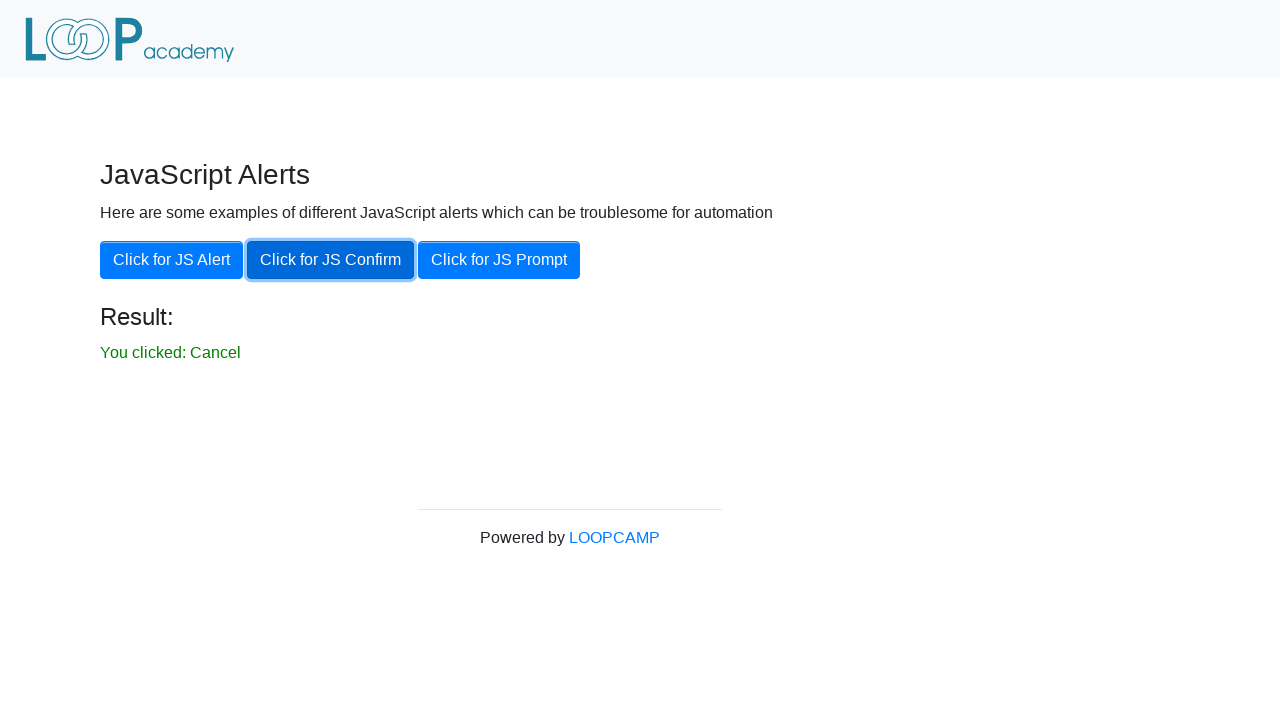

Retrieved result text after dismissal: 'You clicked: Cancel'
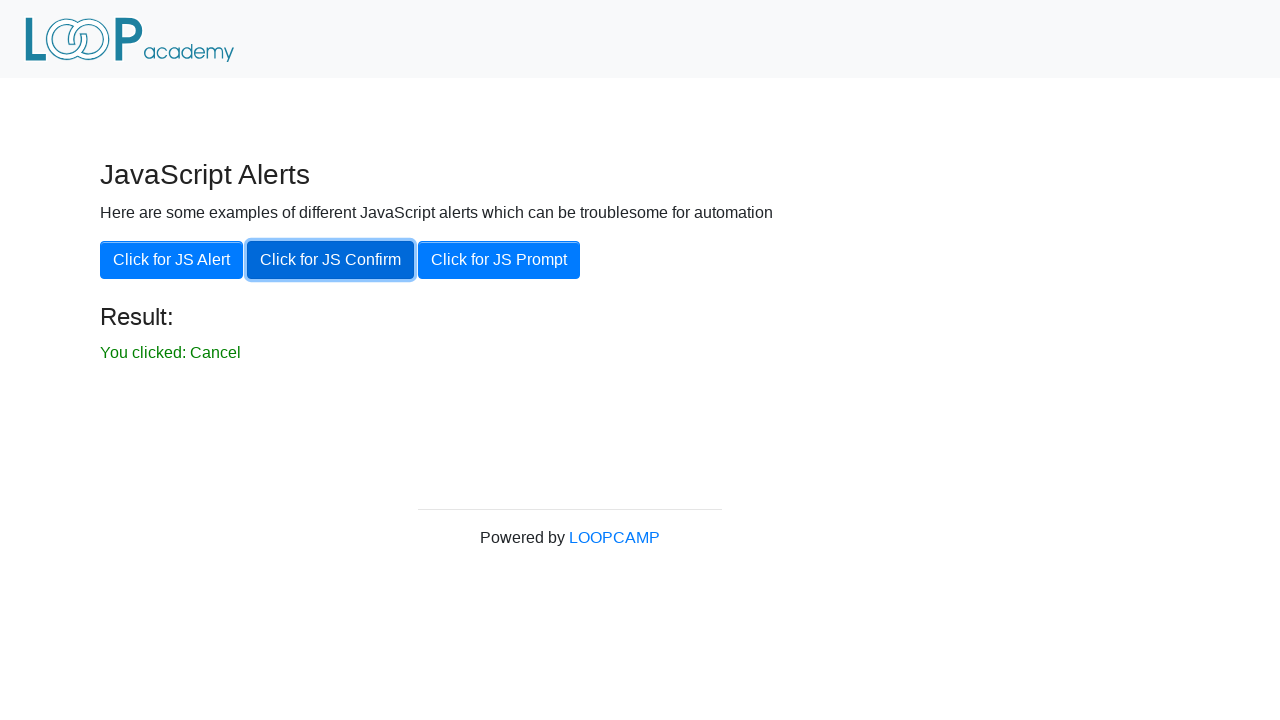

Verified that dismissing the alert shows 'You clicked: Cancel' message
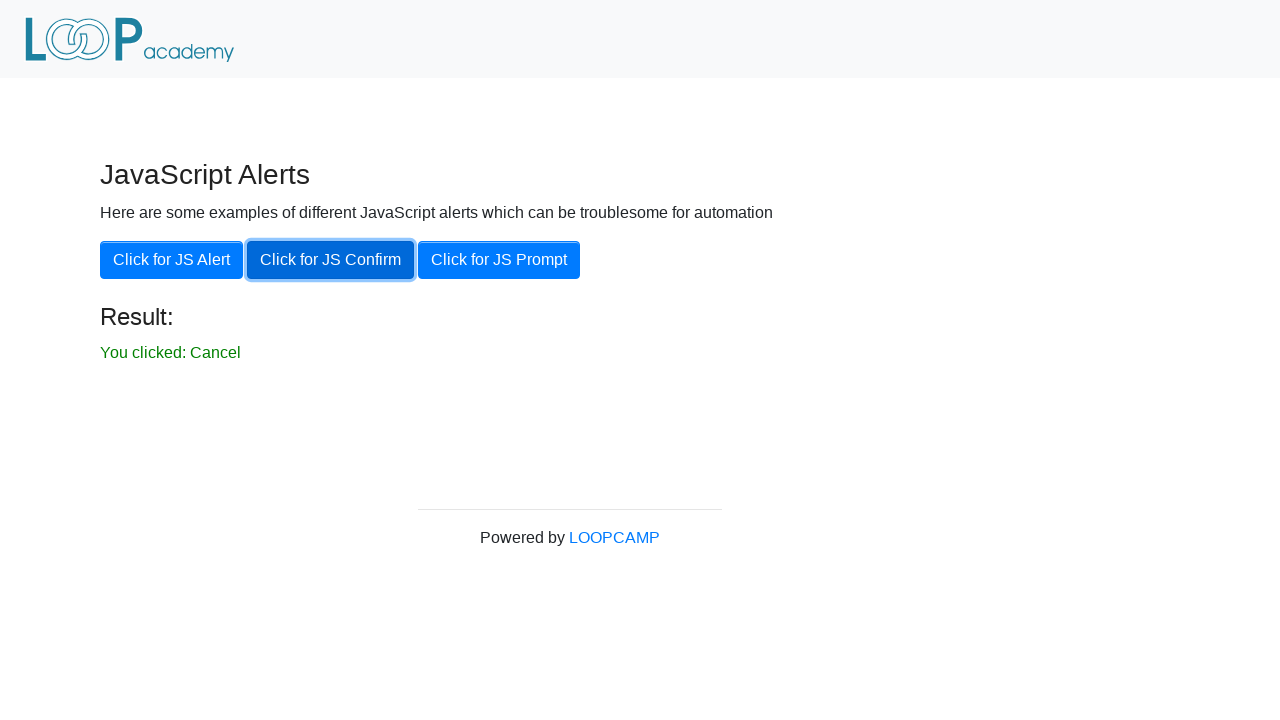

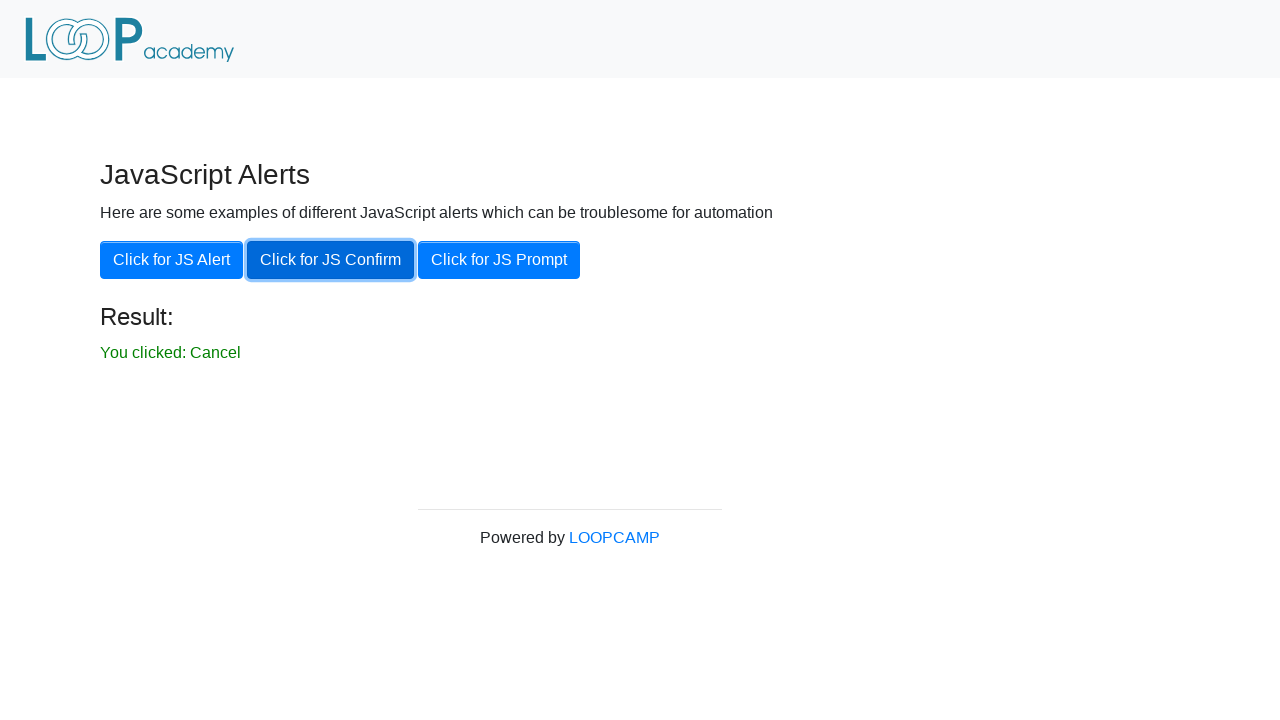